Tests simple JavaScript alert handling by clicking alert button and accepting the alert

Starting URL: https://the-internet.herokuapp.com/javascript_alerts

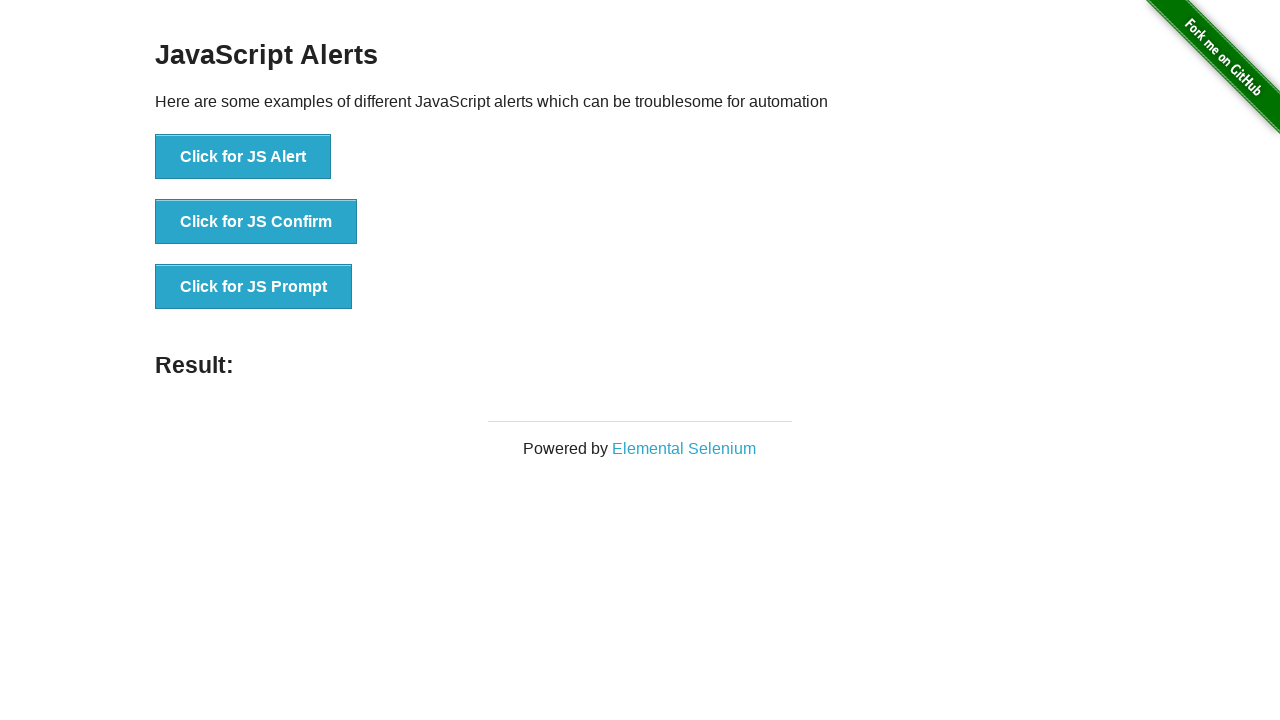

Clicked button to trigger JavaScript alert at (243, 157) on button[onclick="jsAlert()"]
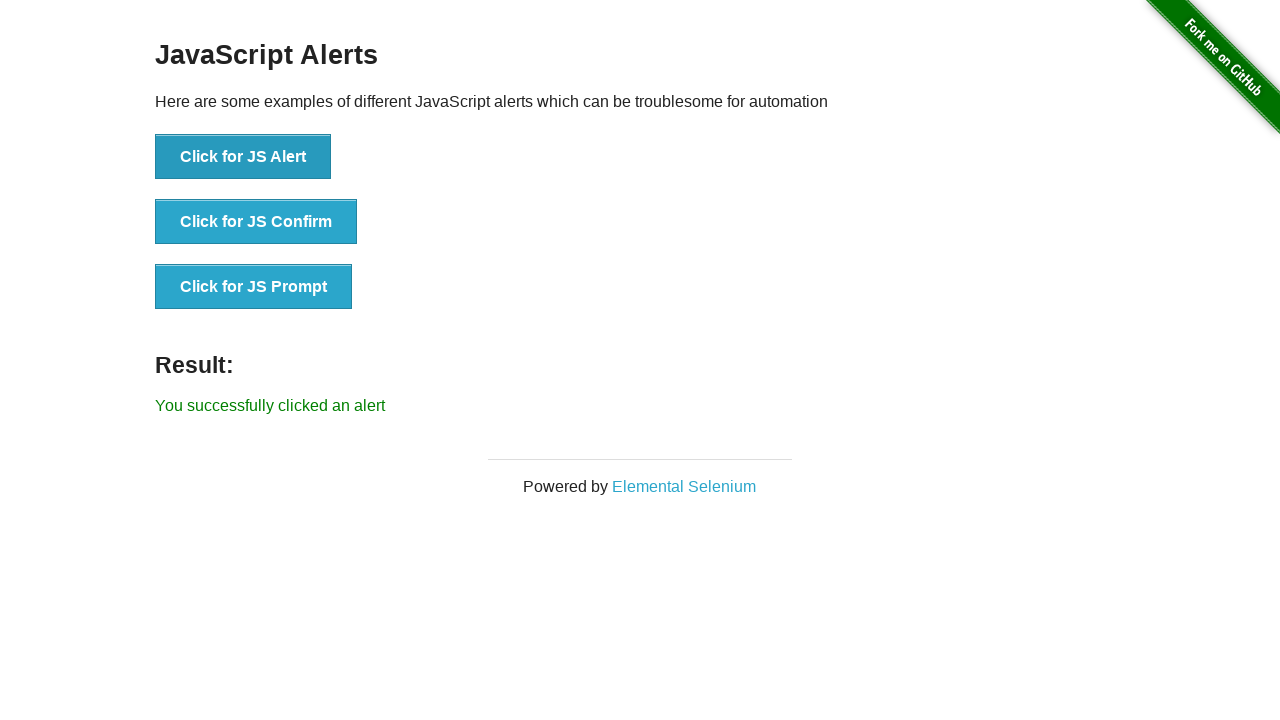

Set up dialog handler to accept alert
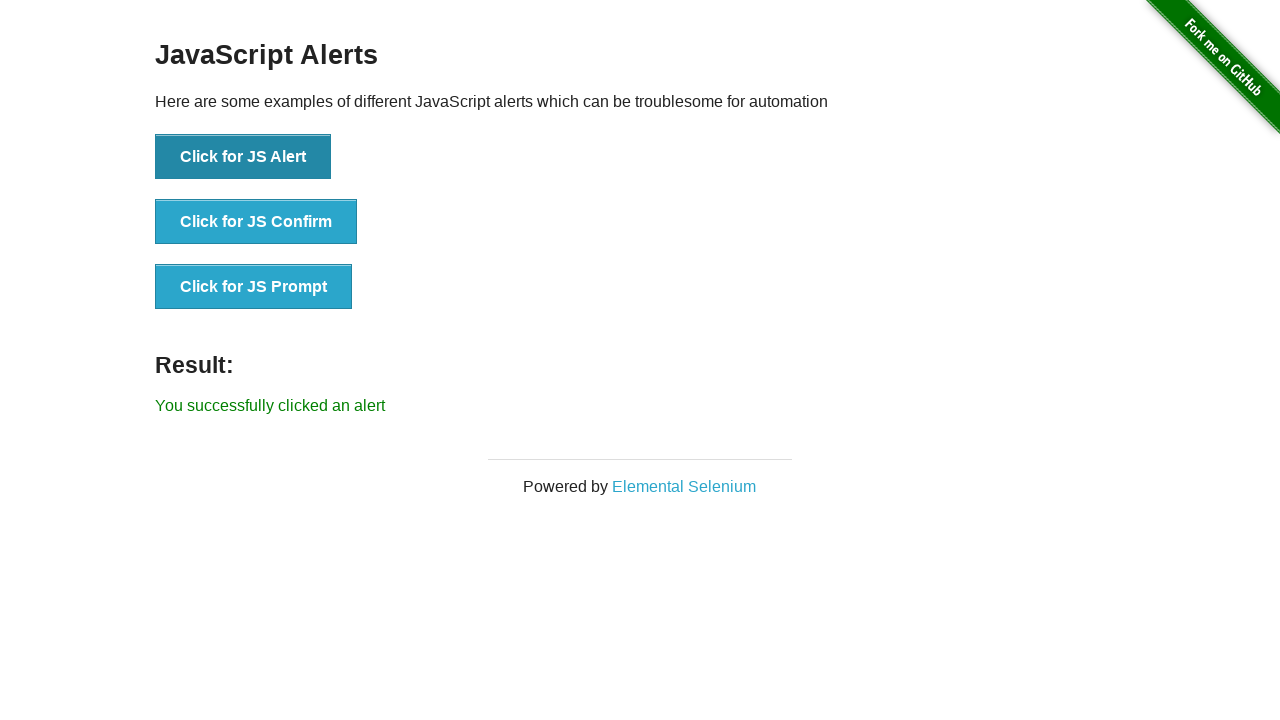

Verified result text is displayed after accepting alert
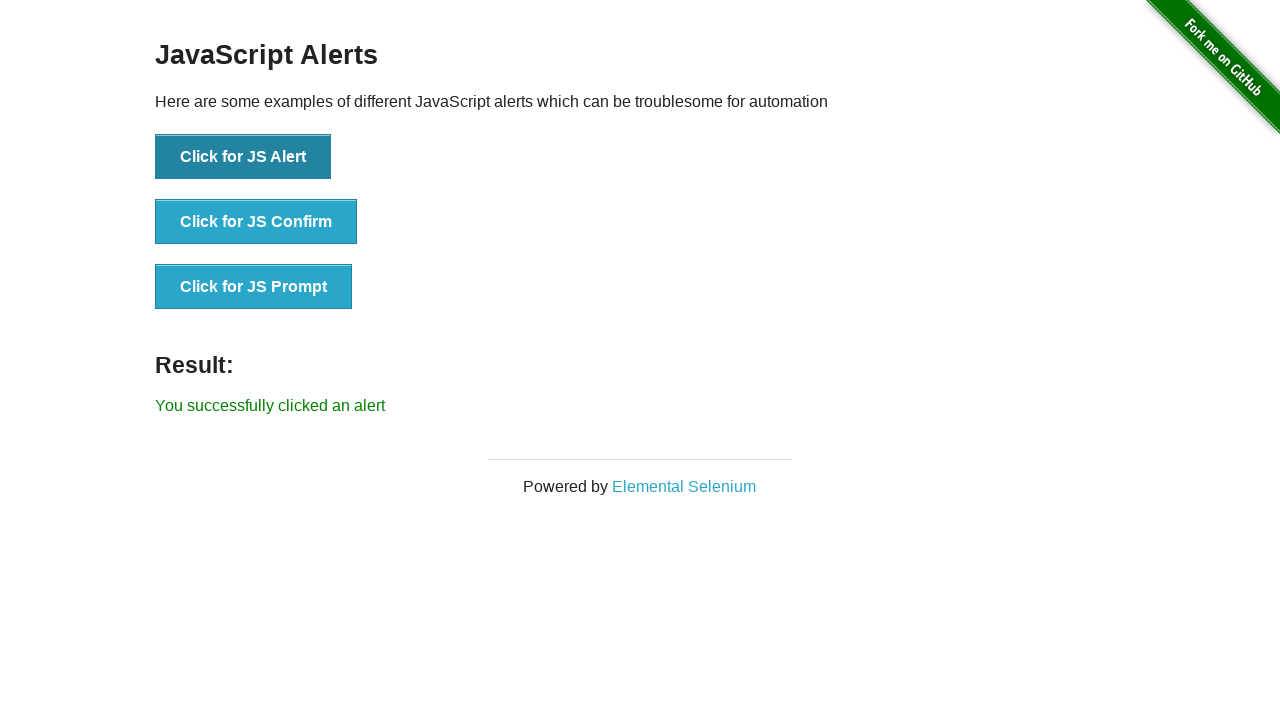

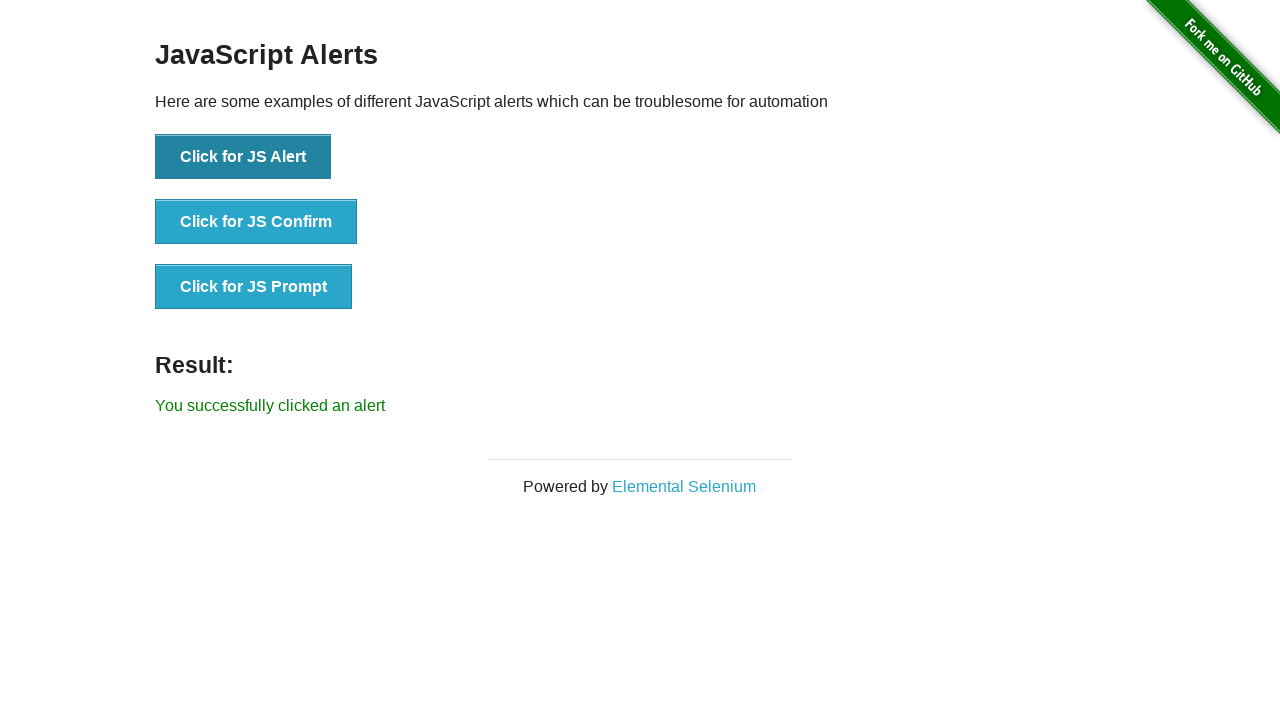